Tests hover functionality by hovering over the first avatar on the page and verifying that additional user information (caption) becomes visible.

Starting URL: http://the-internet.herokuapp.com/hovers

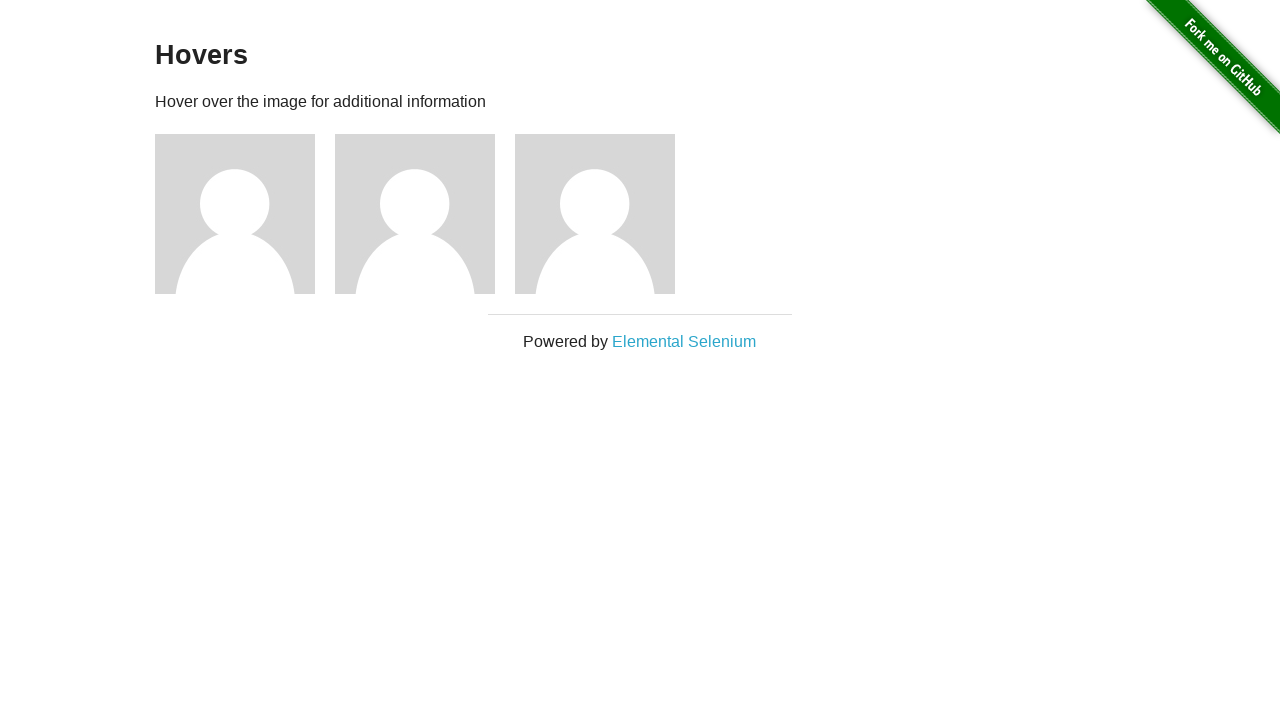

Hovered over the first avatar element at (245, 214) on .figure >> nth=0
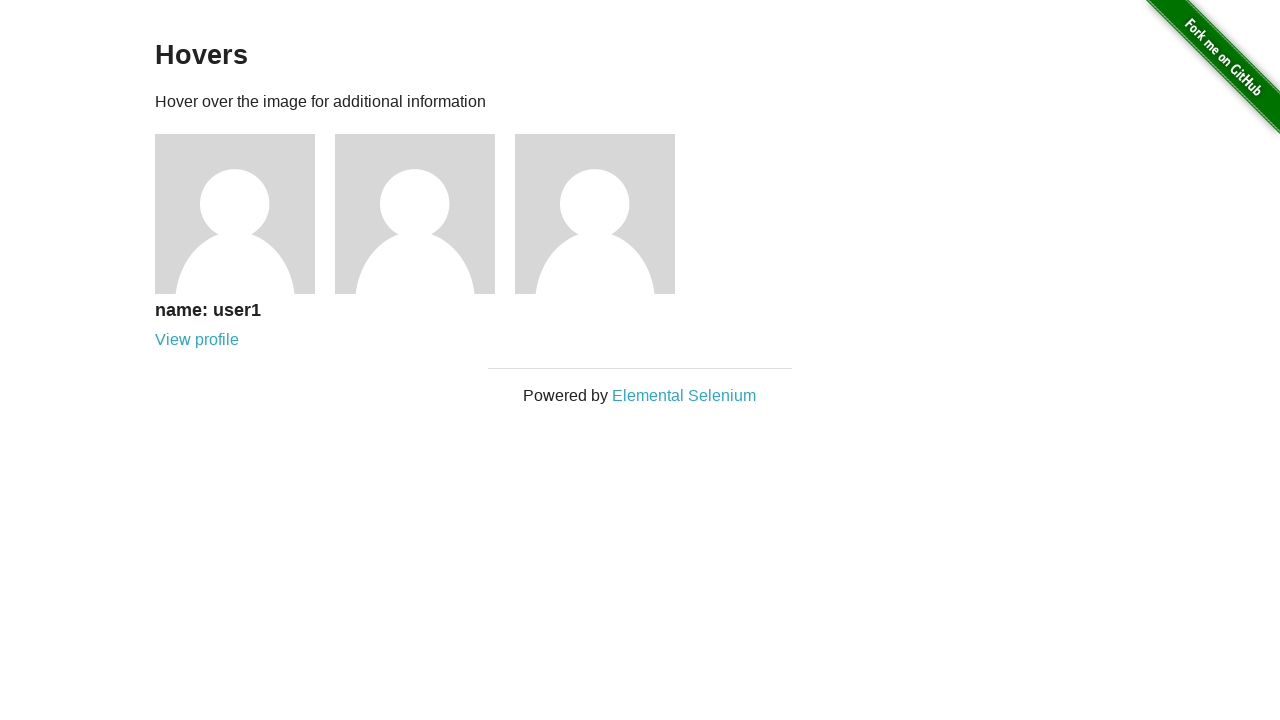

Waited for caption to become visible after hover
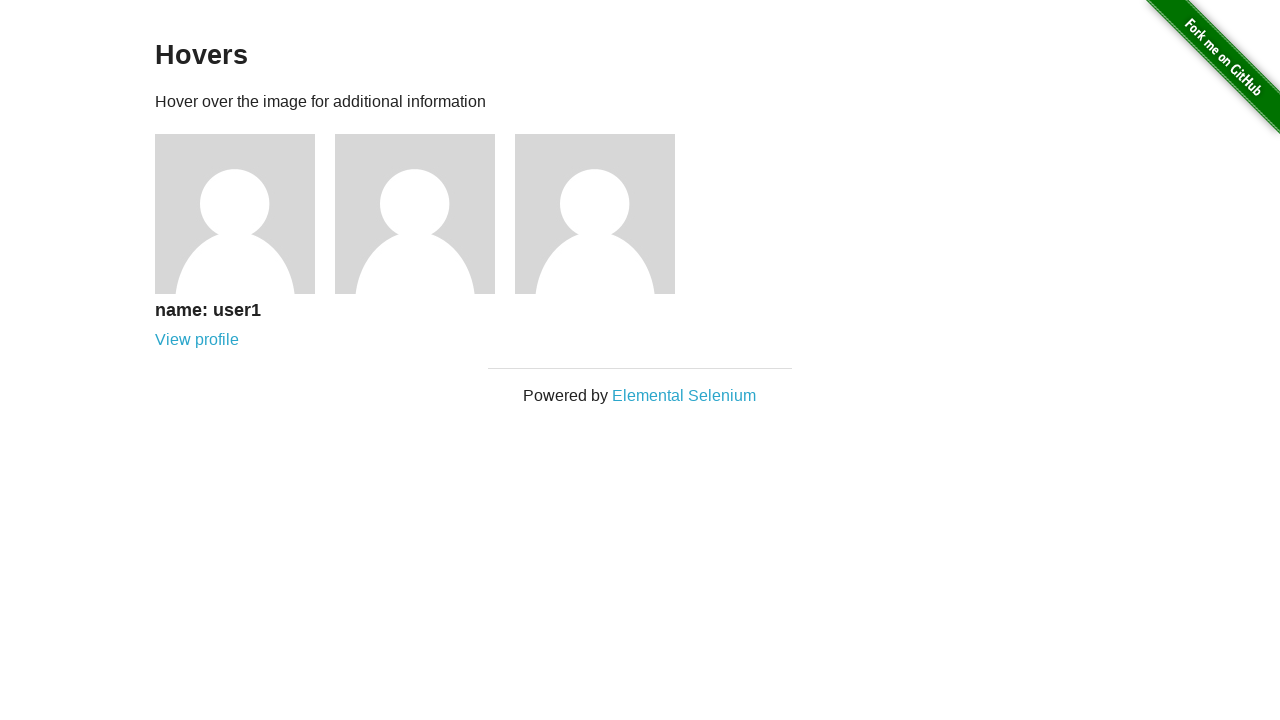

Asserted that caption is visible
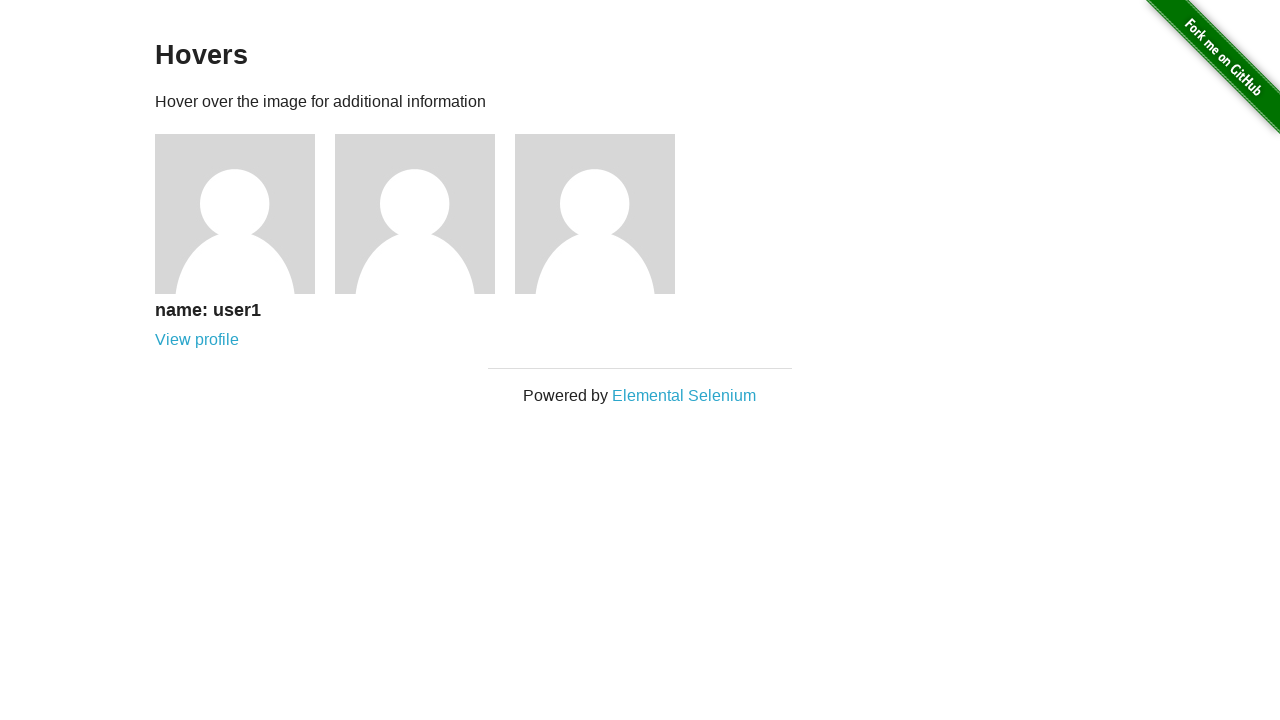

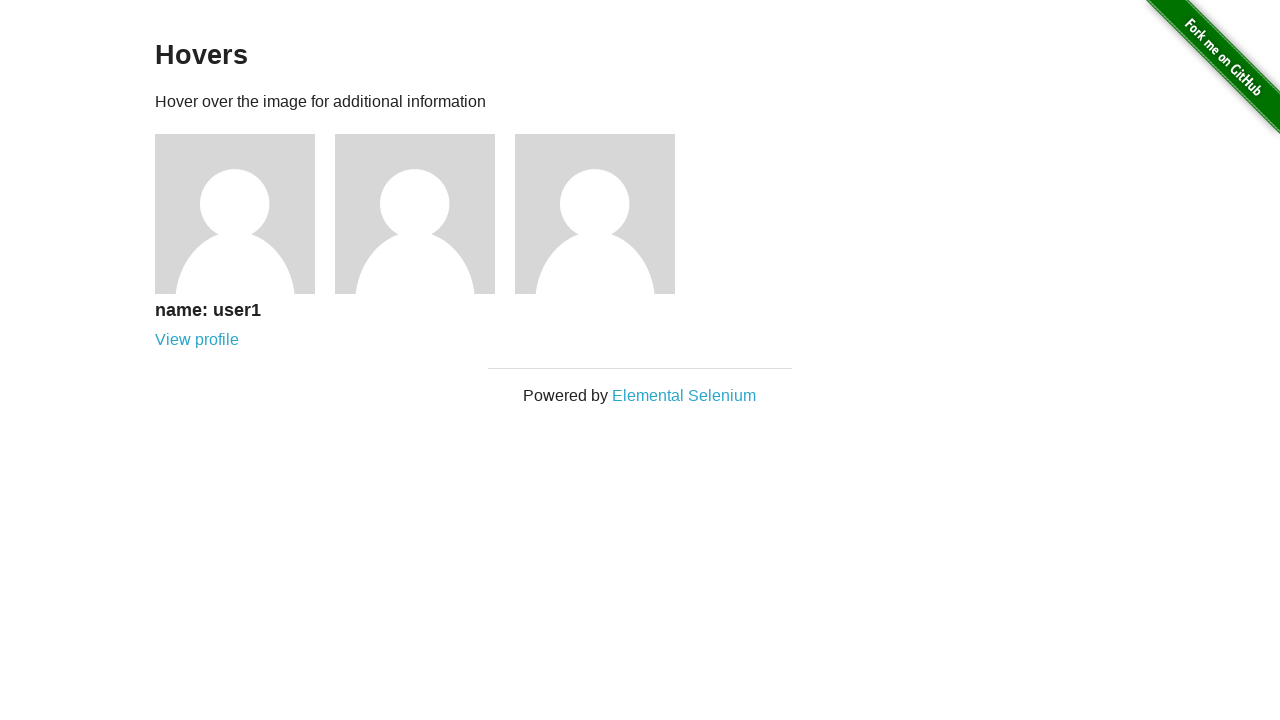